Tests dynamic page loading by clicking a Start button, waiting for a loading bar to complete, and verifying that the "Hello World!" finish text appears.

Starting URL: https://the-internet.herokuapp.com/dynamic_loading/2

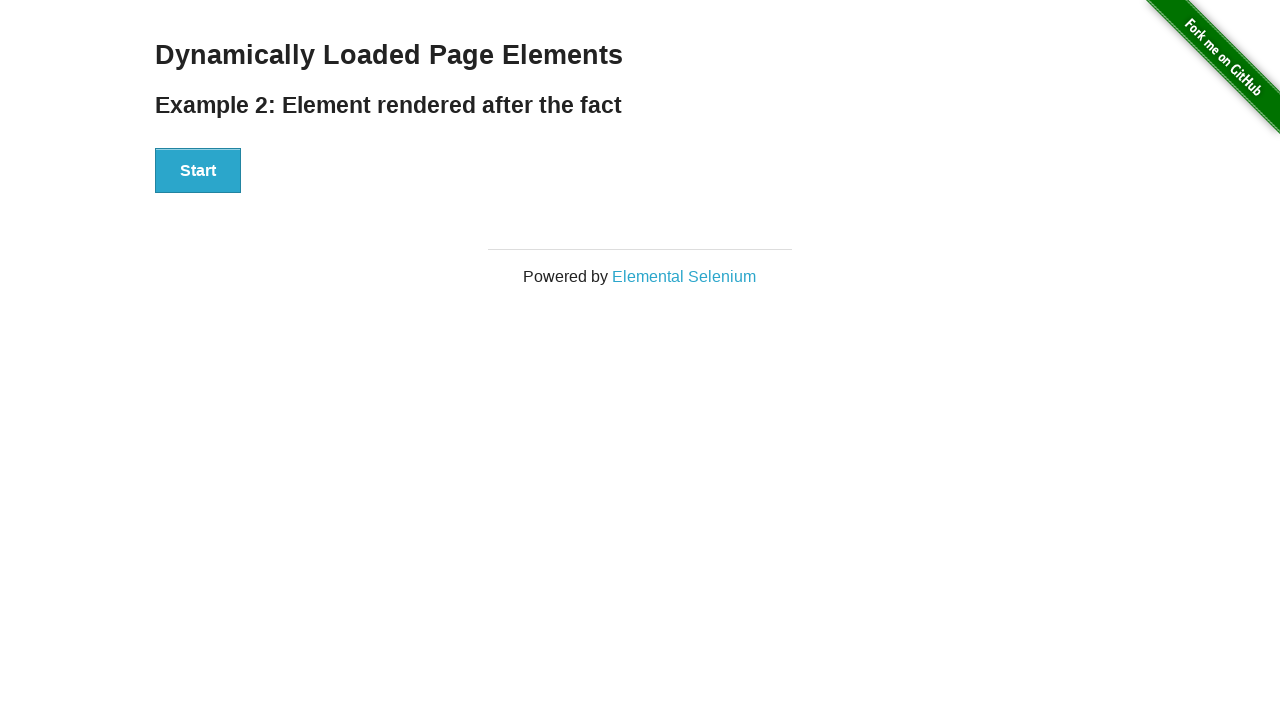

Navigated to dynamic loading example page
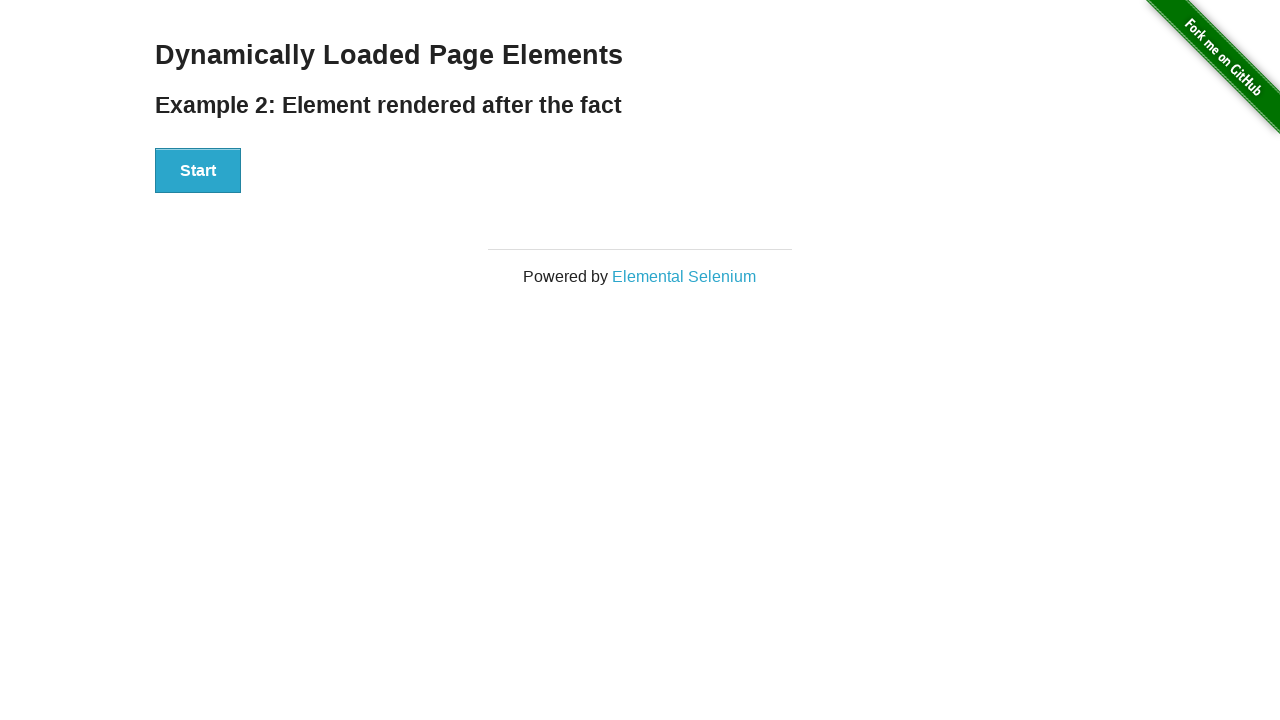

Clicked the Start button at (198, 171) on #start button
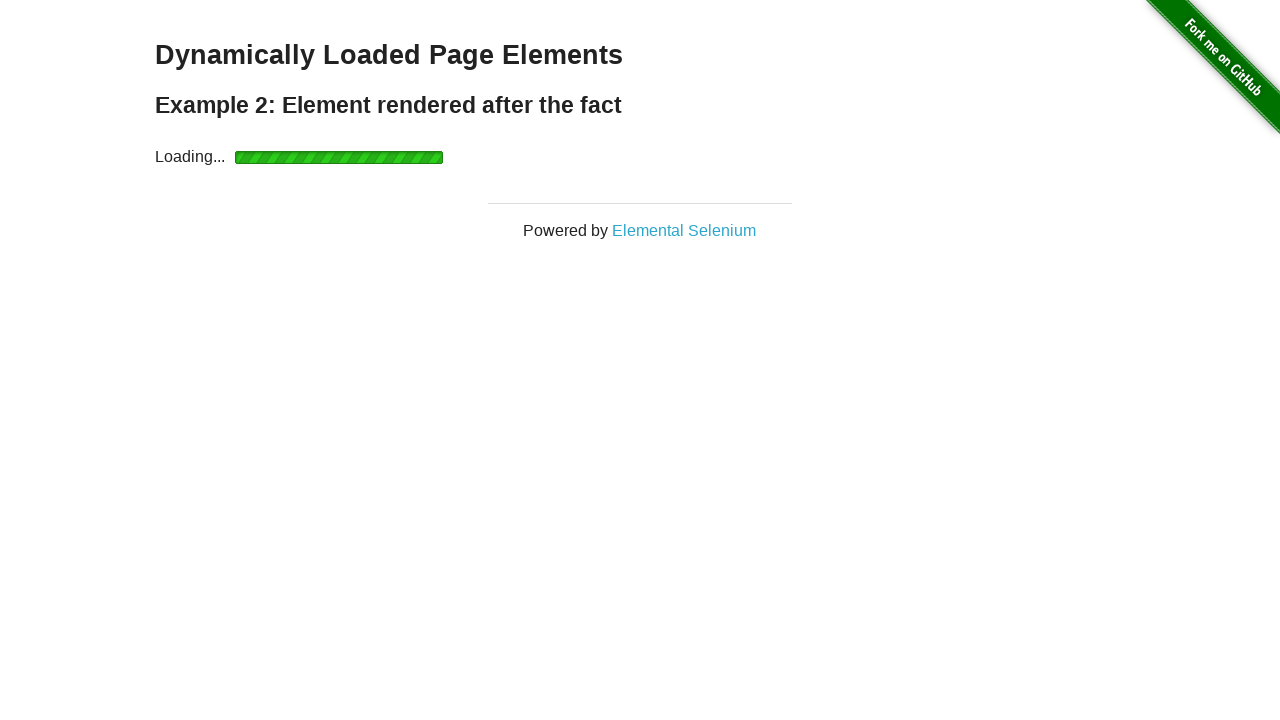

Loading bar completed and finish text appeared
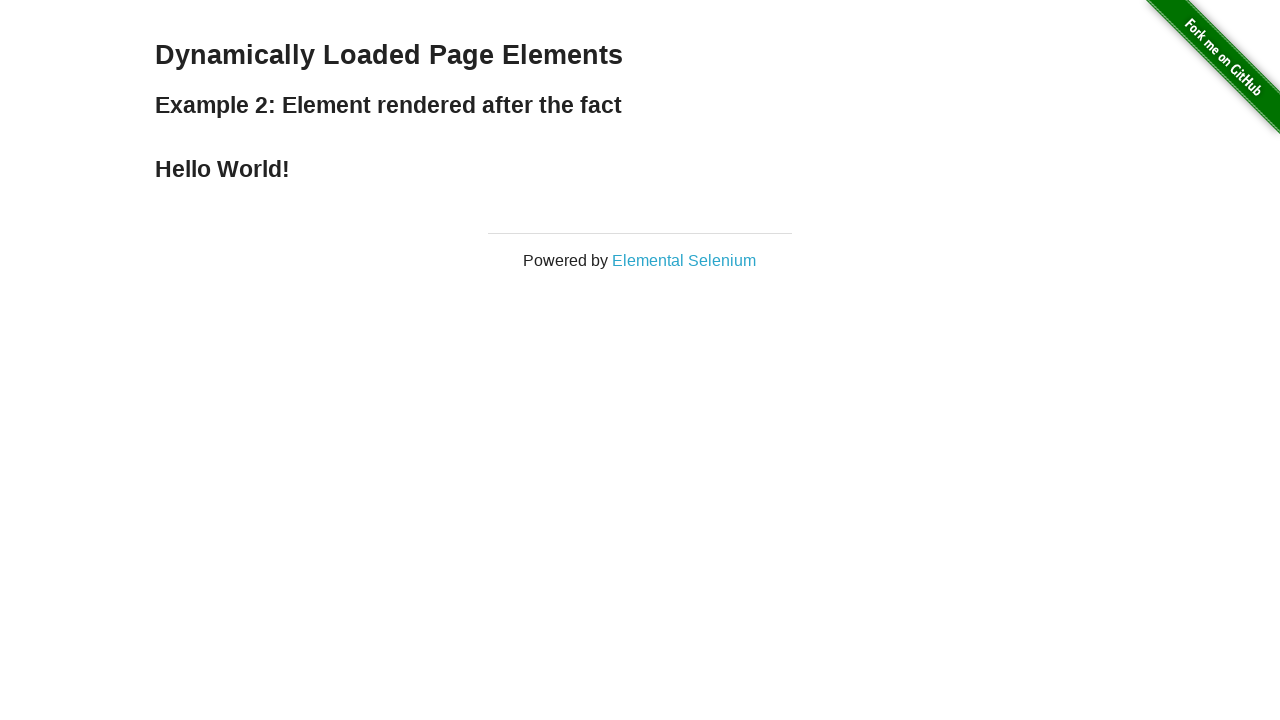

Verified 'Hello World!' finish text is visible
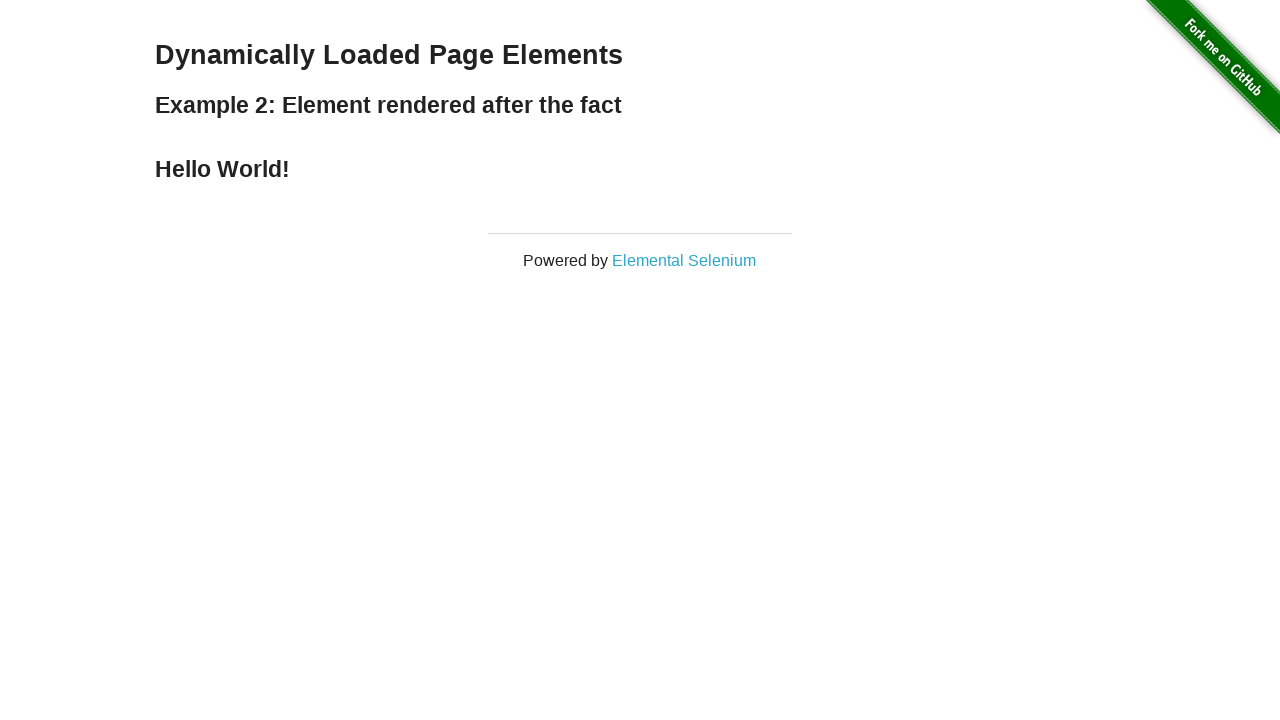

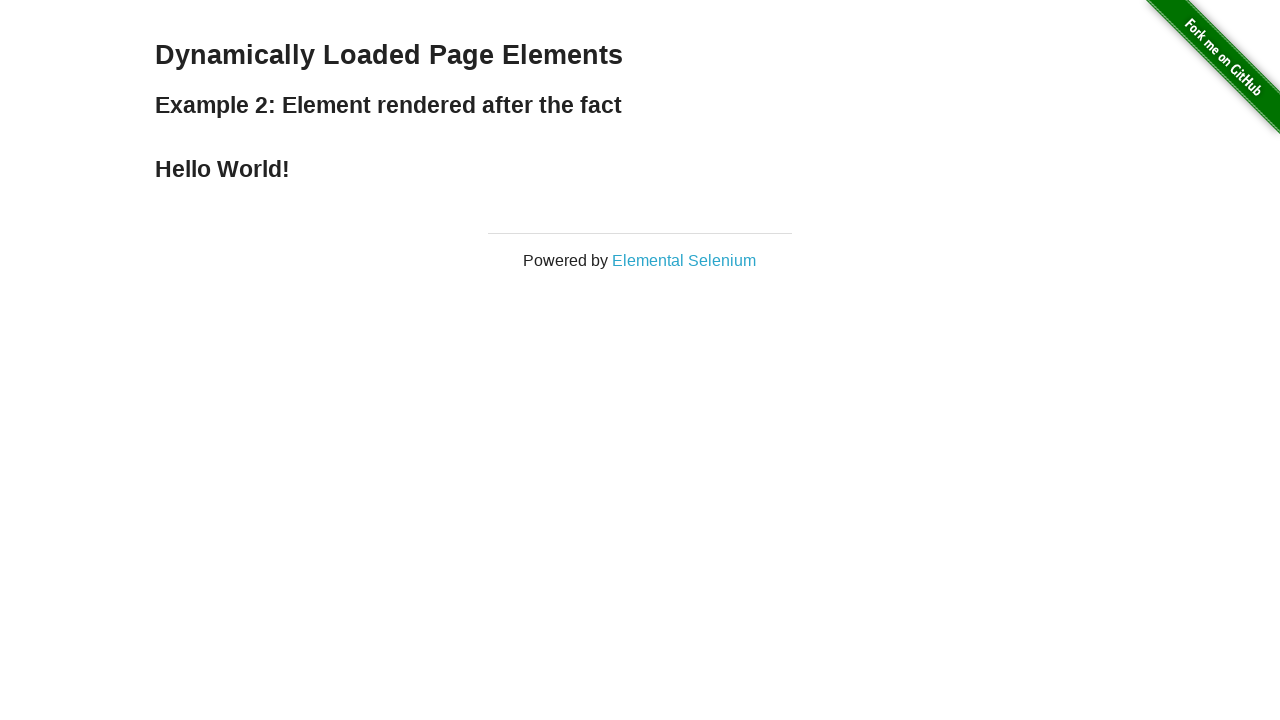